Tests navigation to the Contact page by clicking the Contact link from the home page

Starting URL: https://jupiter.cloud.planittesting.com/#/

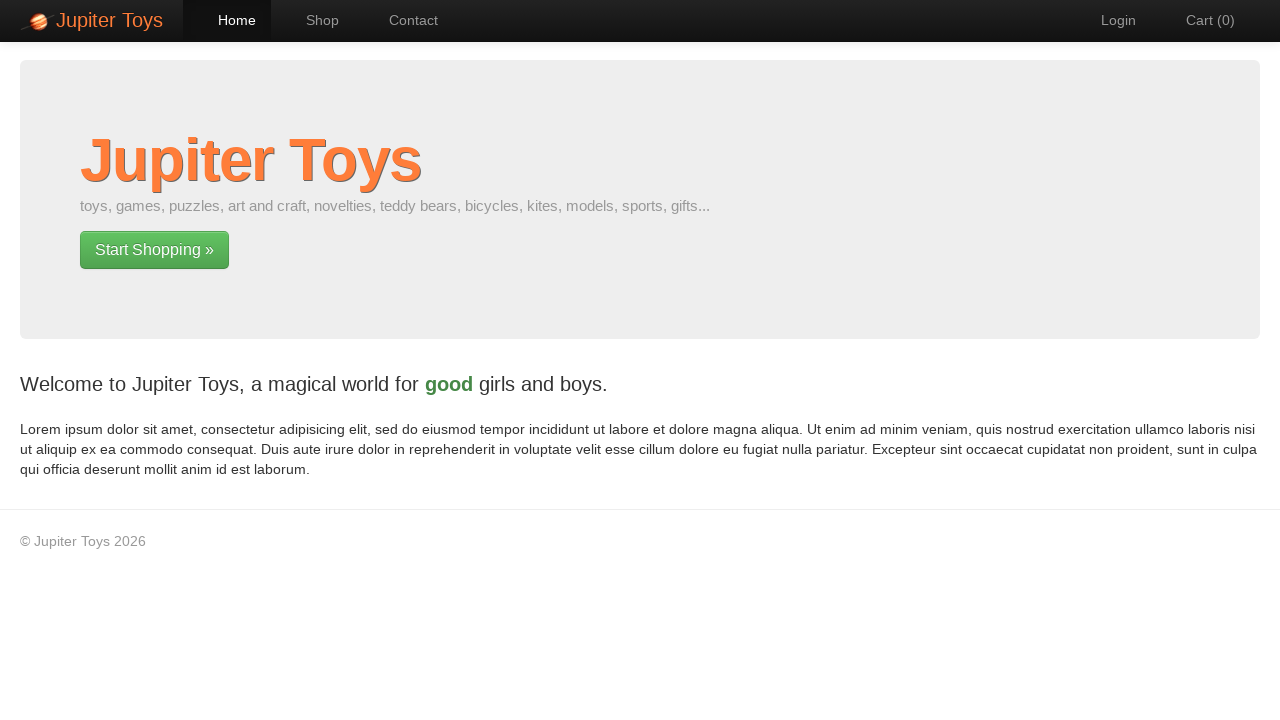

Clicked Contact link from home page at (404, 20) on xpath=//a[text()='Contact']
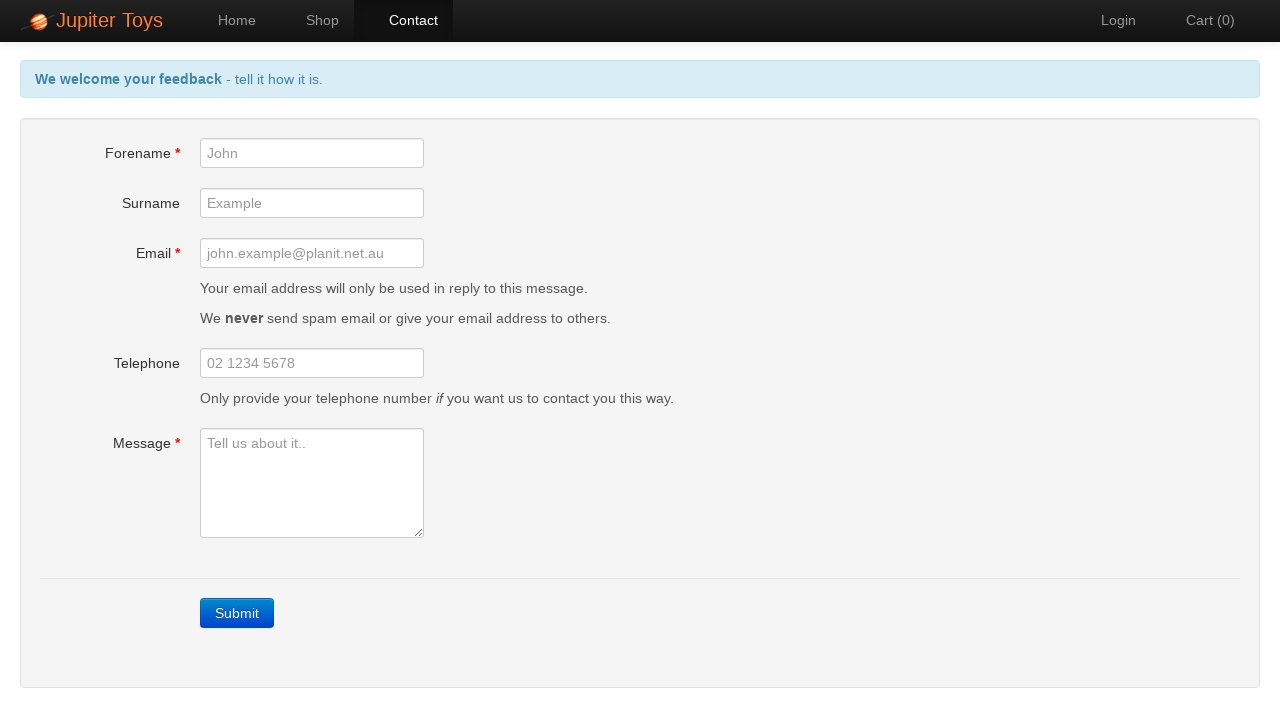

Navigation to Contact page completed
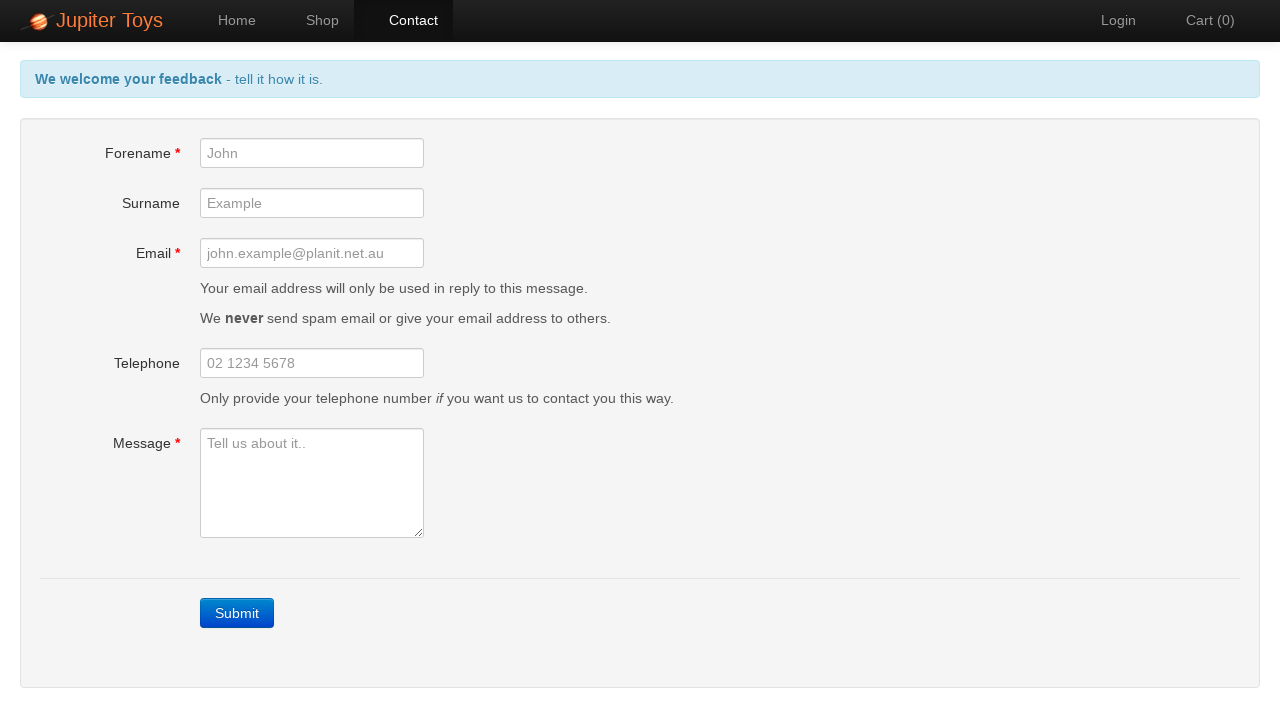

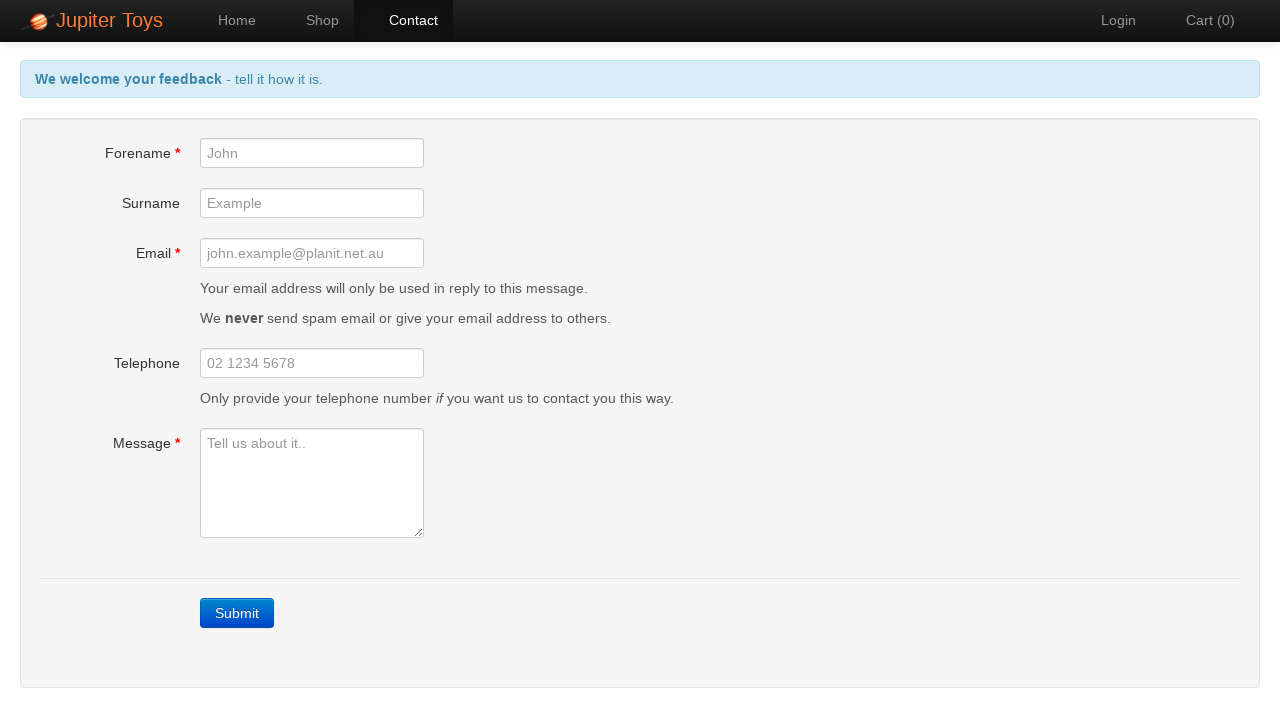